Navigates to DemoQA website and retrieves information about the available card sections on the homepage

Starting URL: https://demoqa.com/

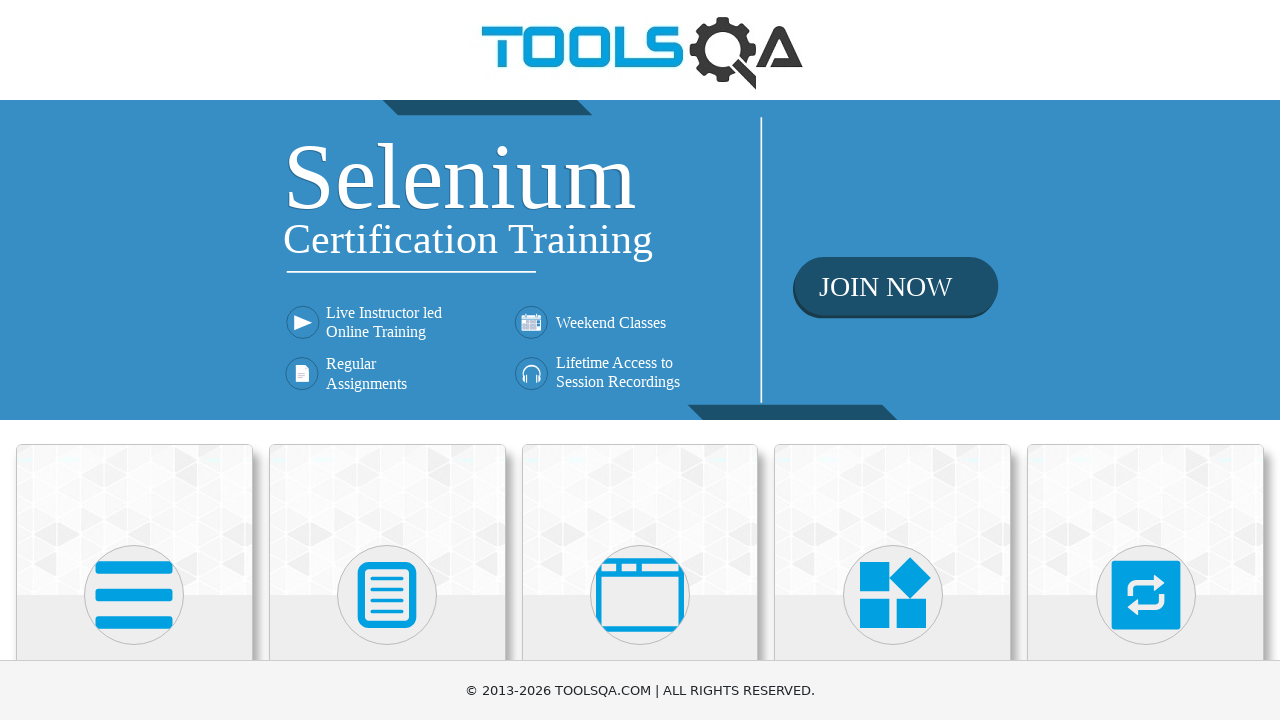

Navigated to DemoQA homepage
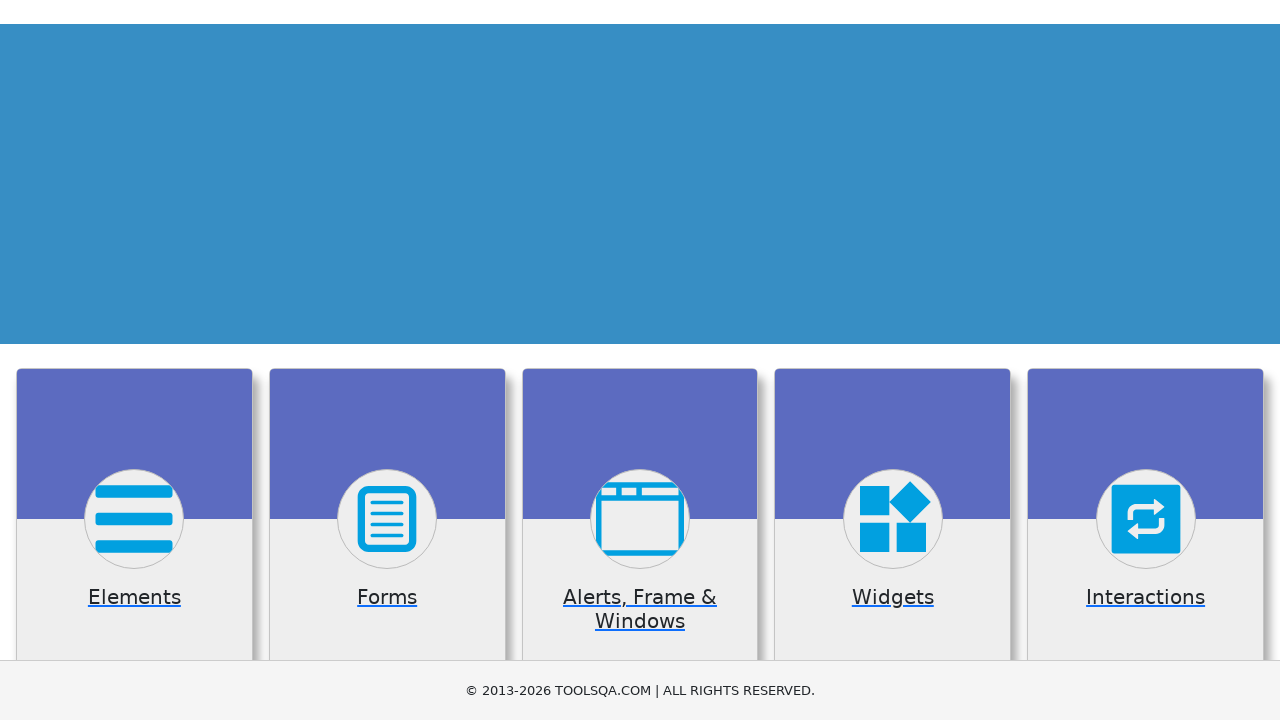

Card body elements loaded on the page
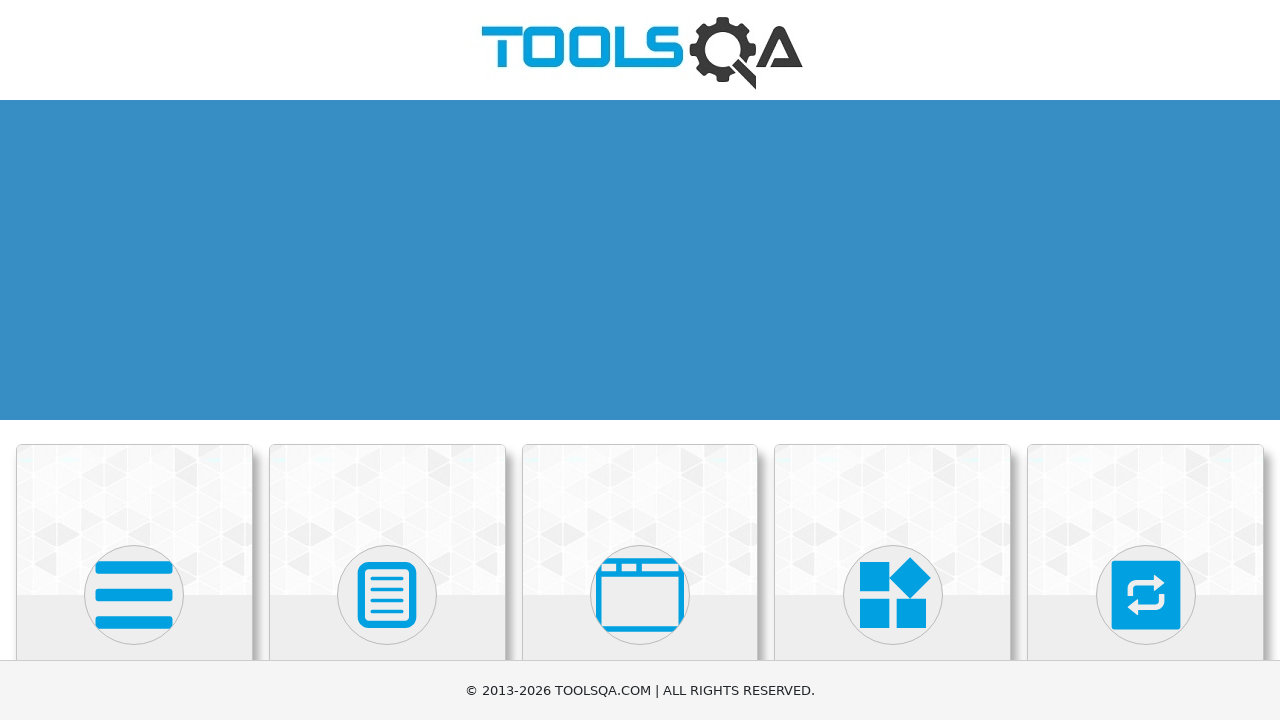

Retrieved 6 card elements from the homepage
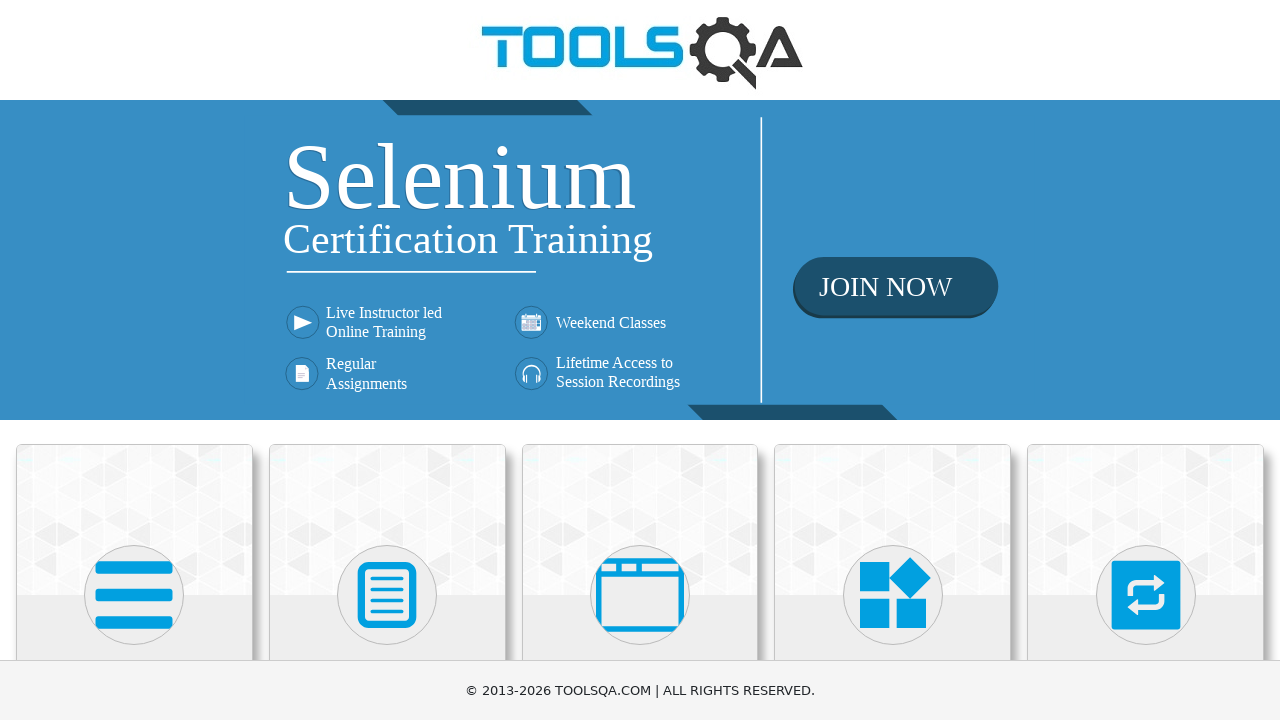

Verified that card elements are present on the page
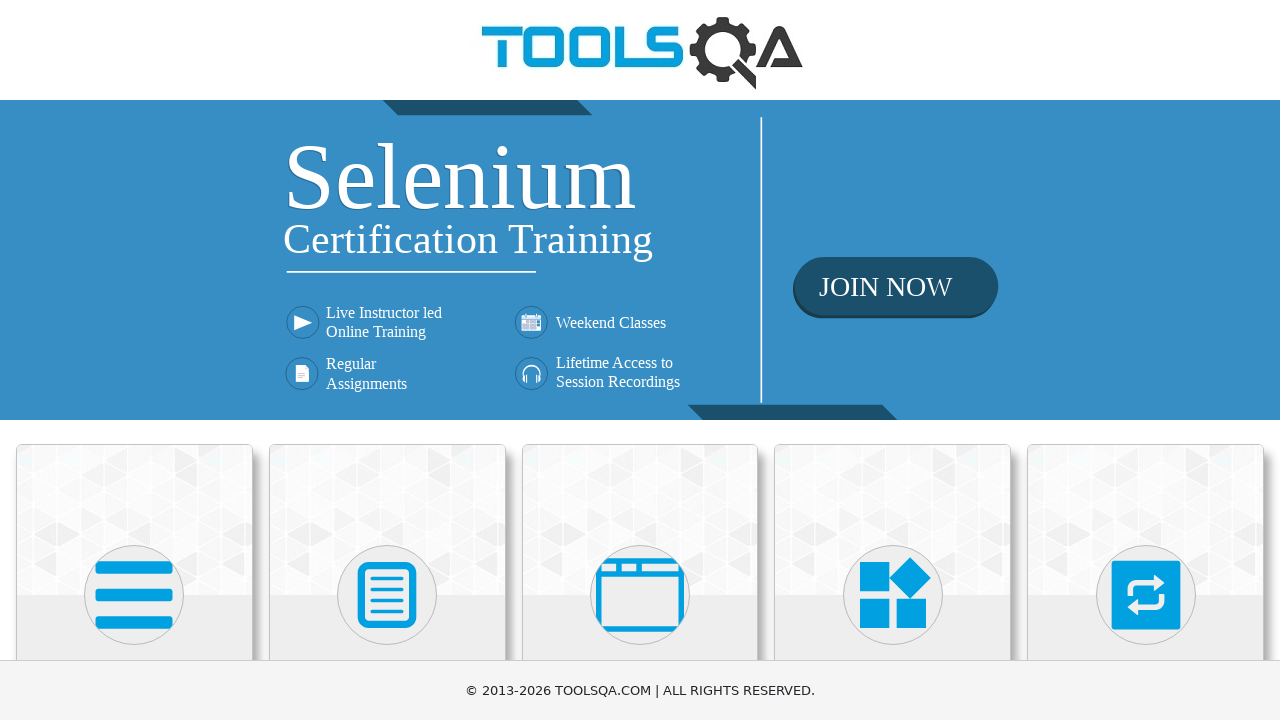

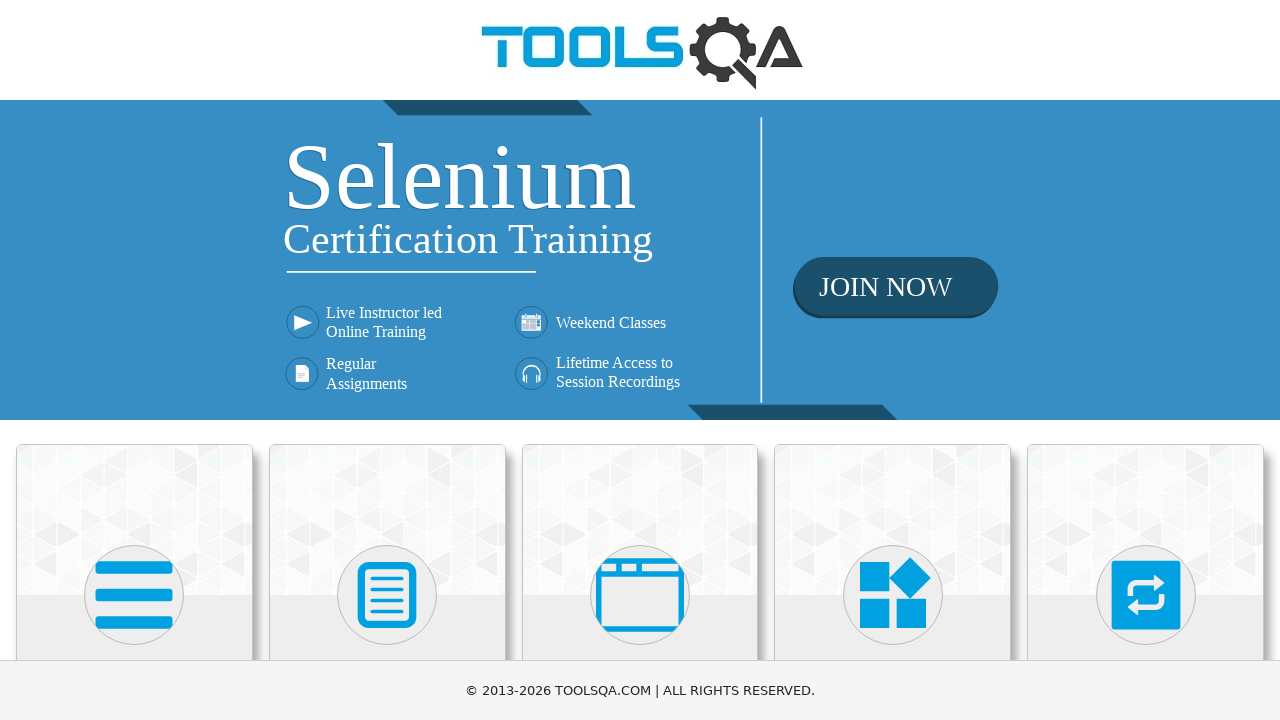